Tests the add to cart functionality on a practice e-commerce site by clicking the first product's add to cart button

Starting URL: https://rahulshettyacademy.com/seleniumPractise/#/

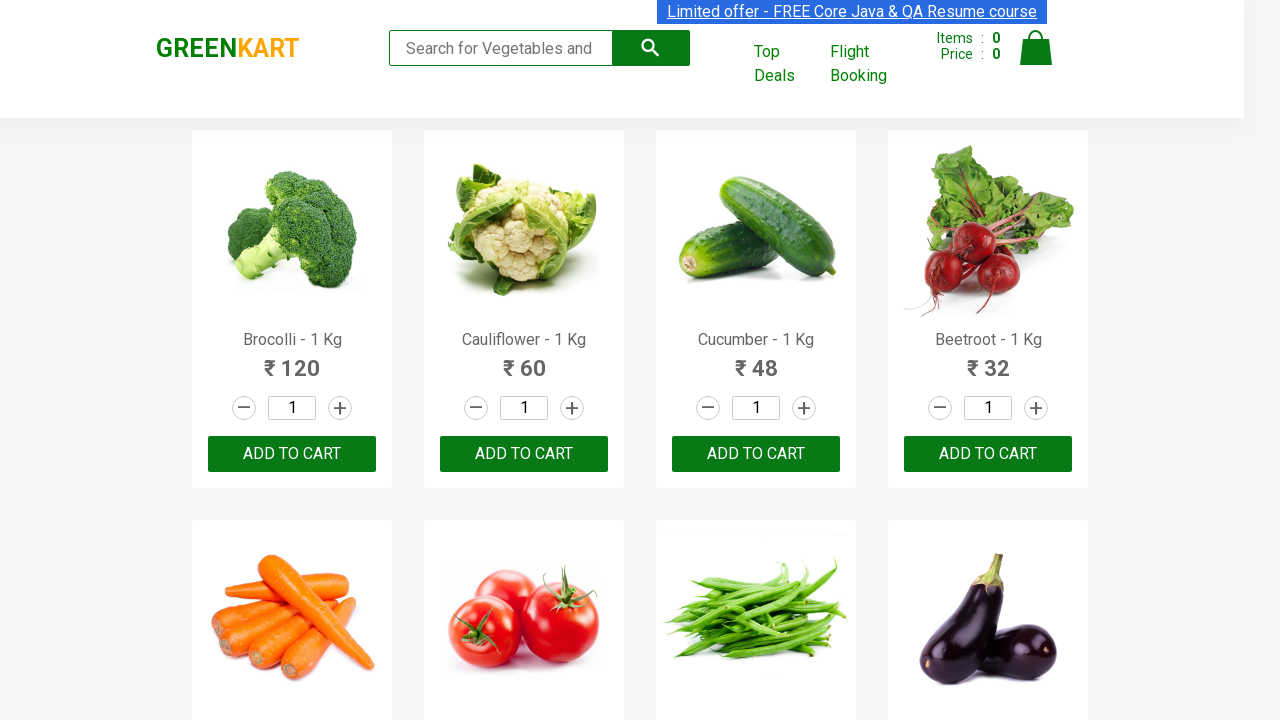

Clicked 'Add to Cart' button for the first product at (292, 454) on (//div[@class='product-action']/button)[1]
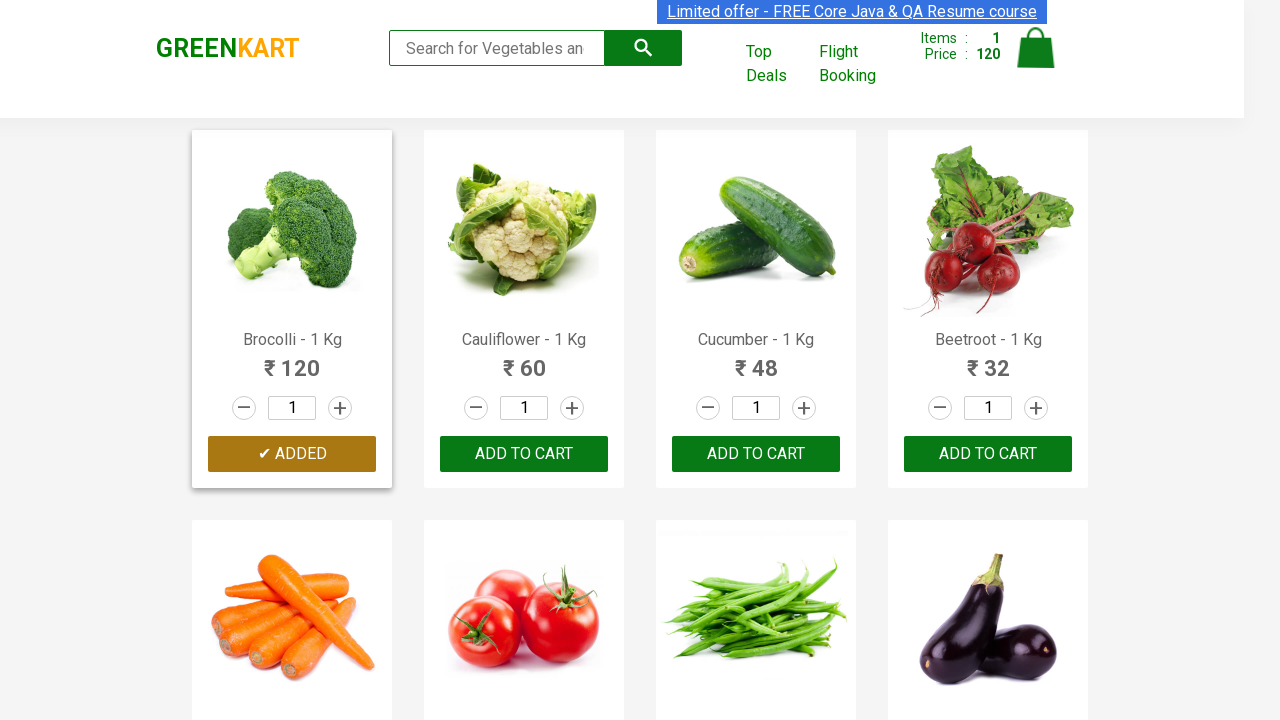

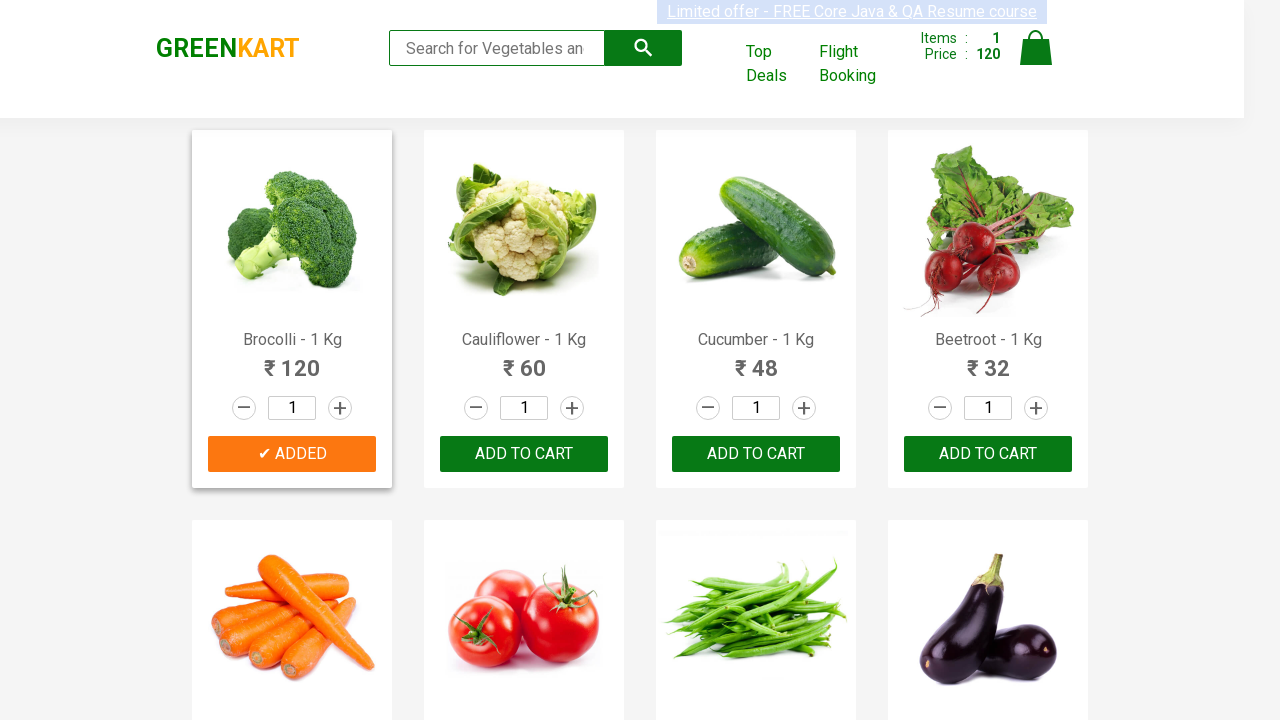